Tests that clicking Clear completed removes completed items from the list.

Starting URL: https://demo.playwright.dev/todomvc

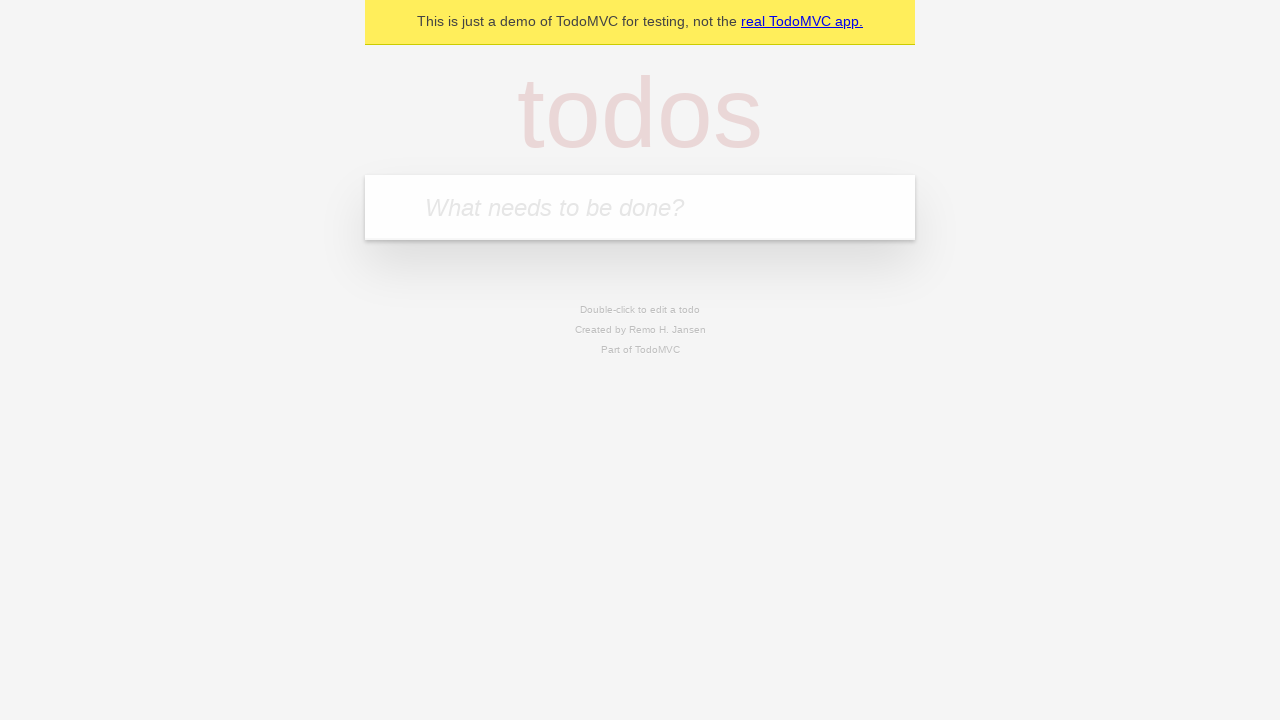

Filled input field with first todo item 'buy some cheese' on internal:attr=[placeholder="What needs to be done?"i]
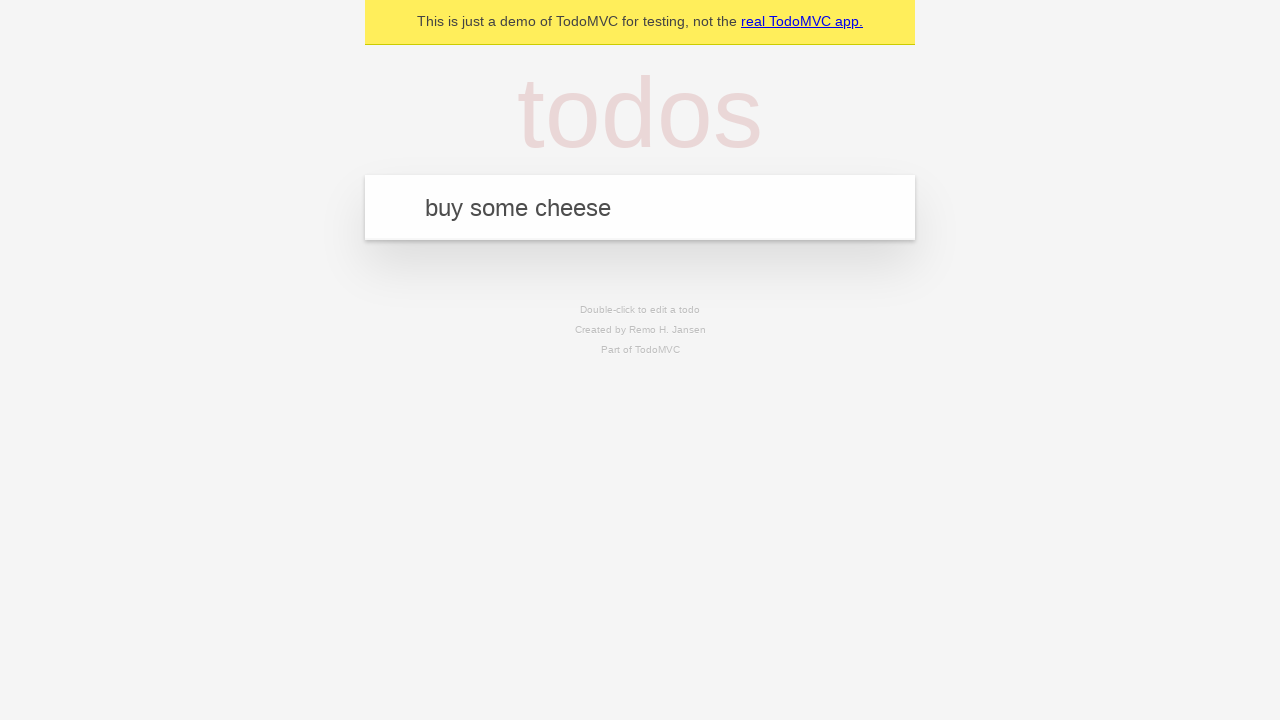

Pressed Enter to add first todo item on internal:attr=[placeholder="What needs to be done?"i]
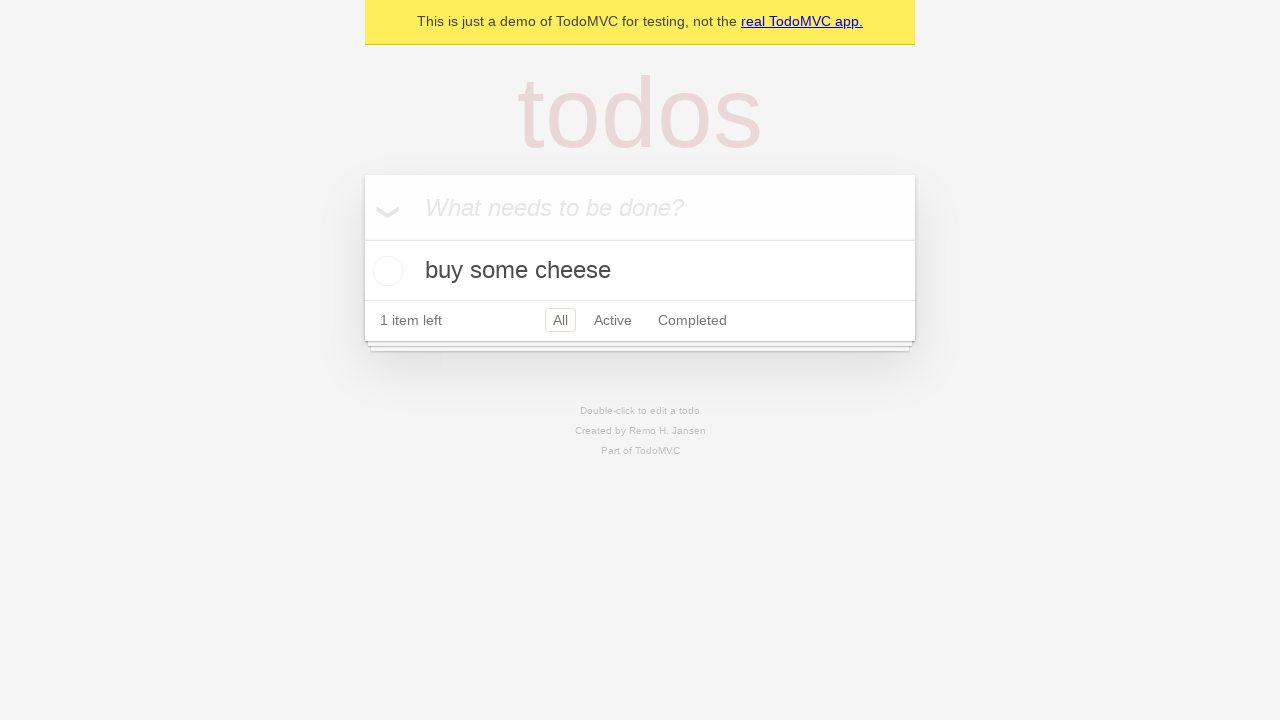

Filled input field with second todo item 'feed the cat' on internal:attr=[placeholder="What needs to be done?"i]
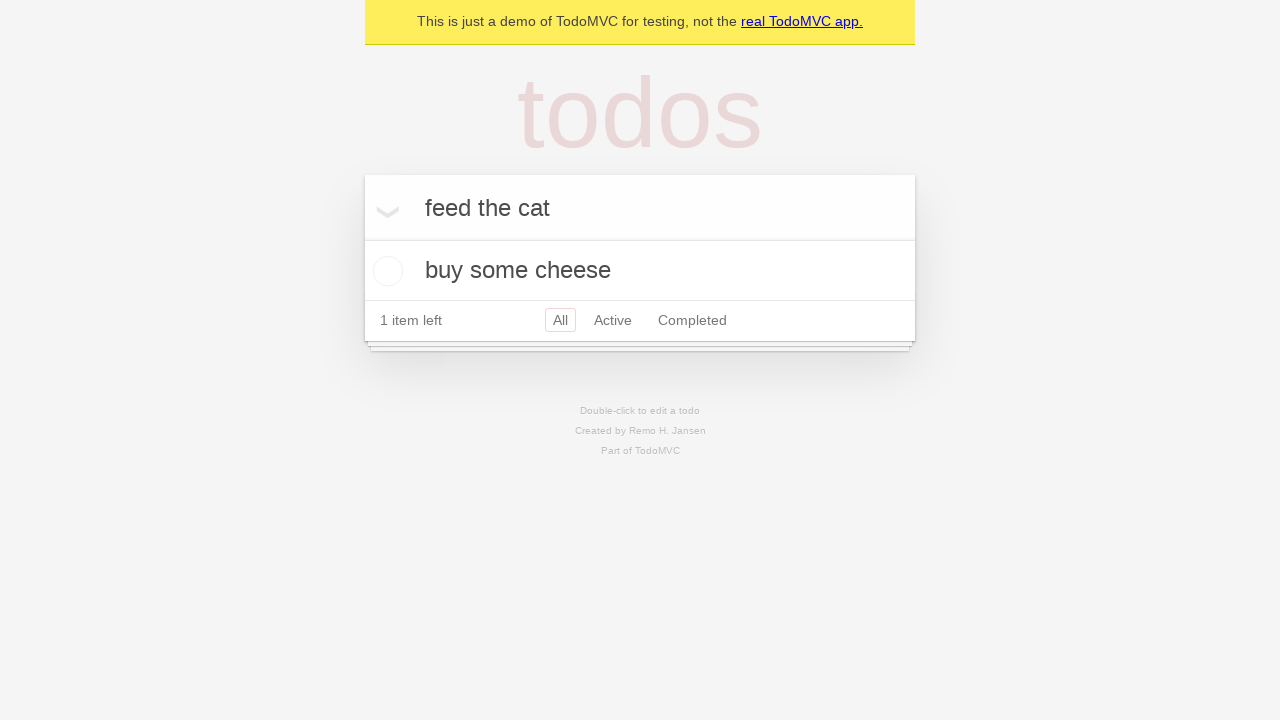

Pressed Enter to add second todo item on internal:attr=[placeholder="What needs to be done?"i]
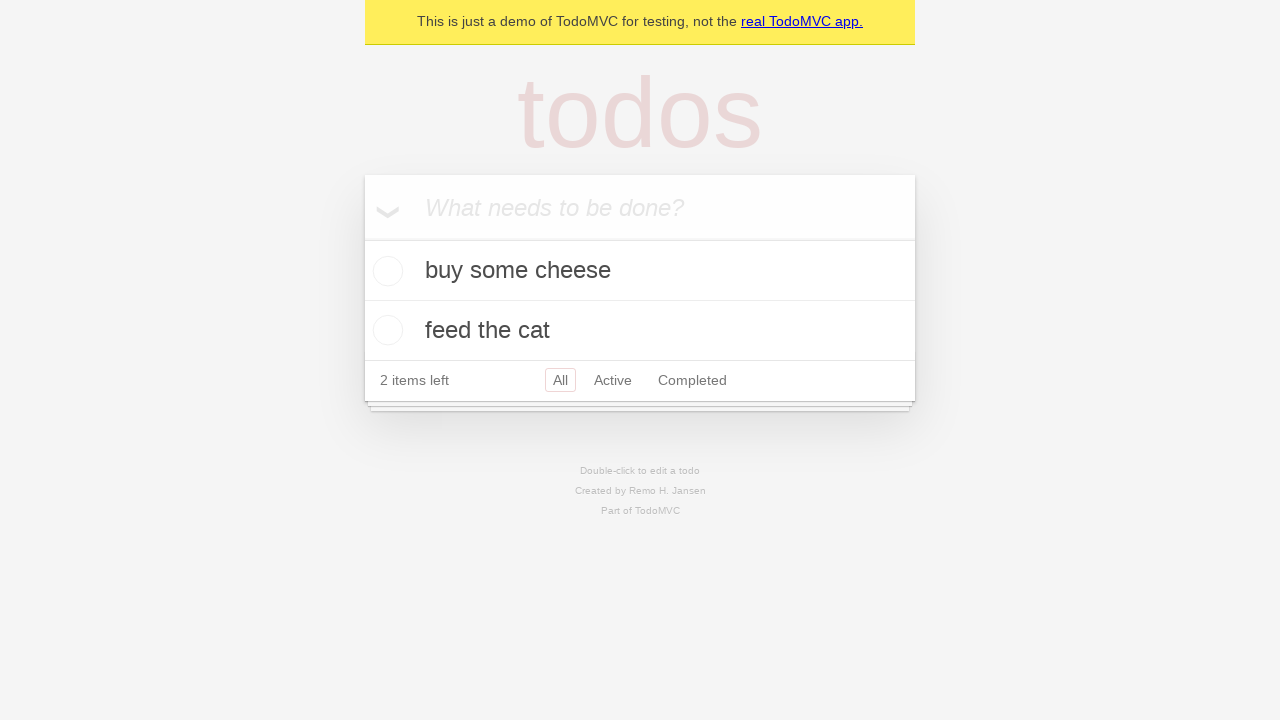

Filled input field with third todo item 'book a doctors appointment' on internal:attr=[placeholder="What needs to be done?"i]
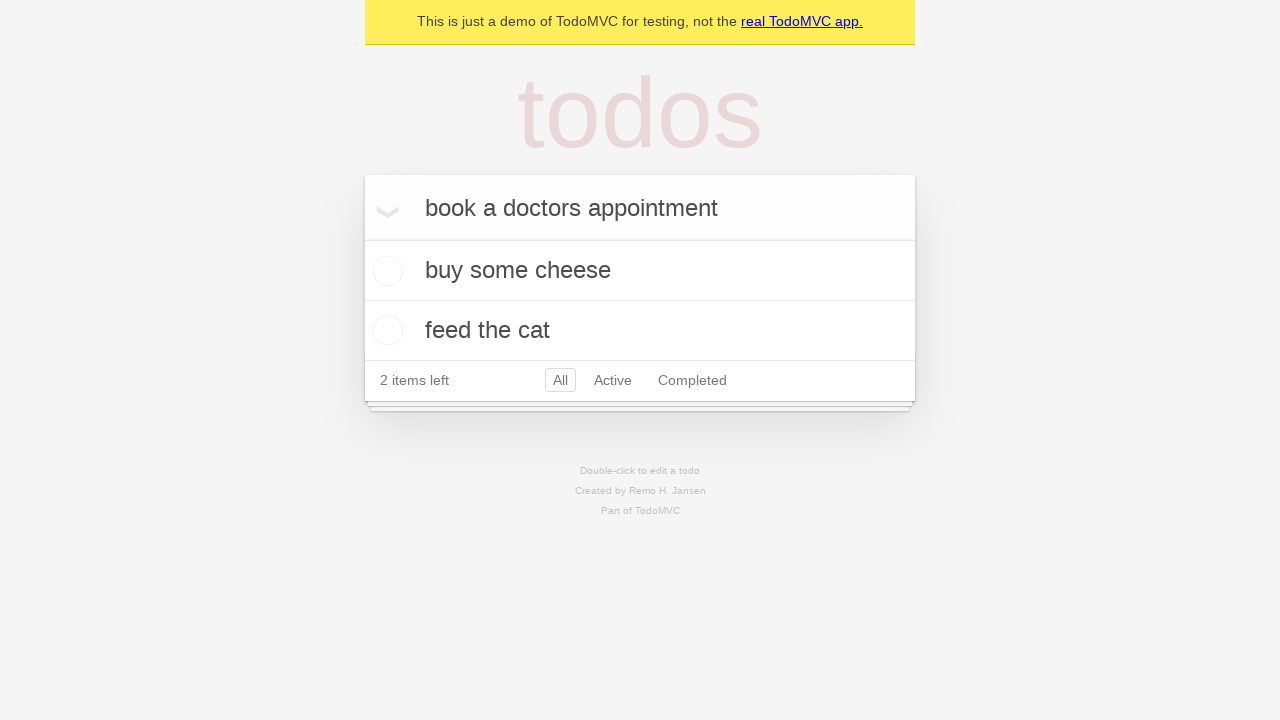

Pressed Enter to add third todo item on internal:attr=[placeholder="What needs to be done?"i]
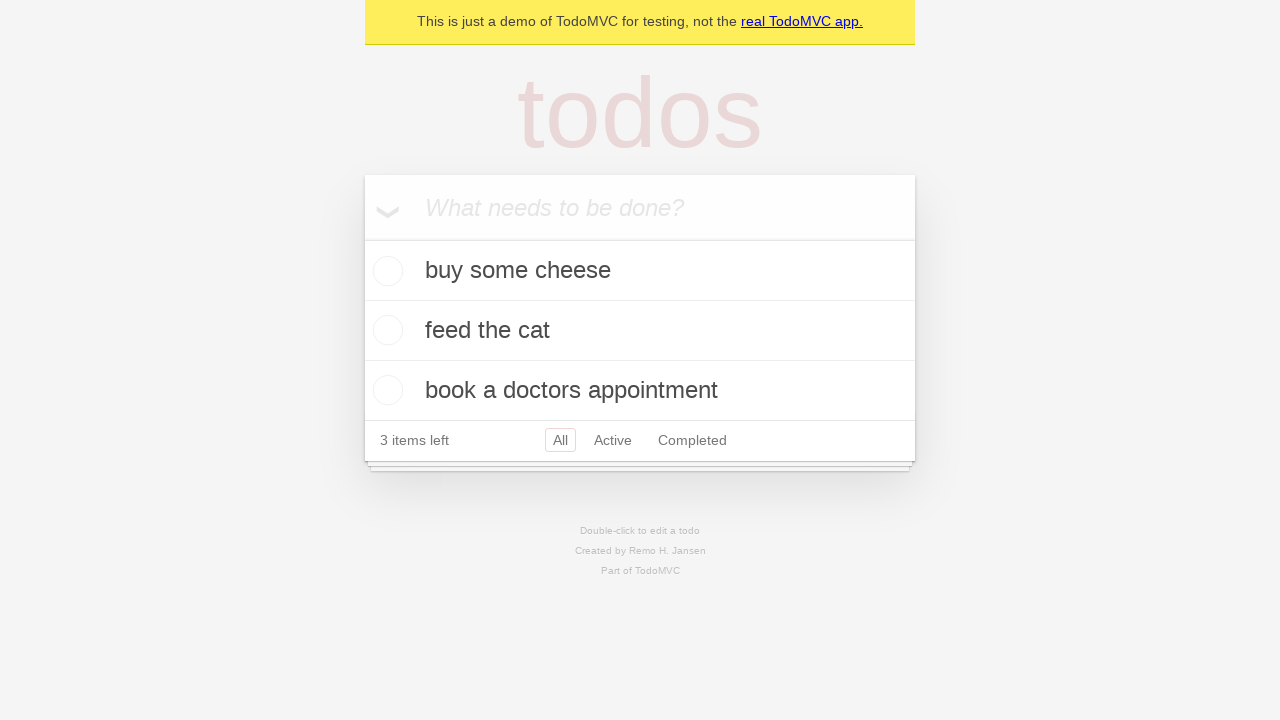

Checked the checkbox for the second todo item 'feed the cat' at (385, 330) on internal:testid=[data-testid="todo-item"s] >> nth=1 >> internal:role=checkbox
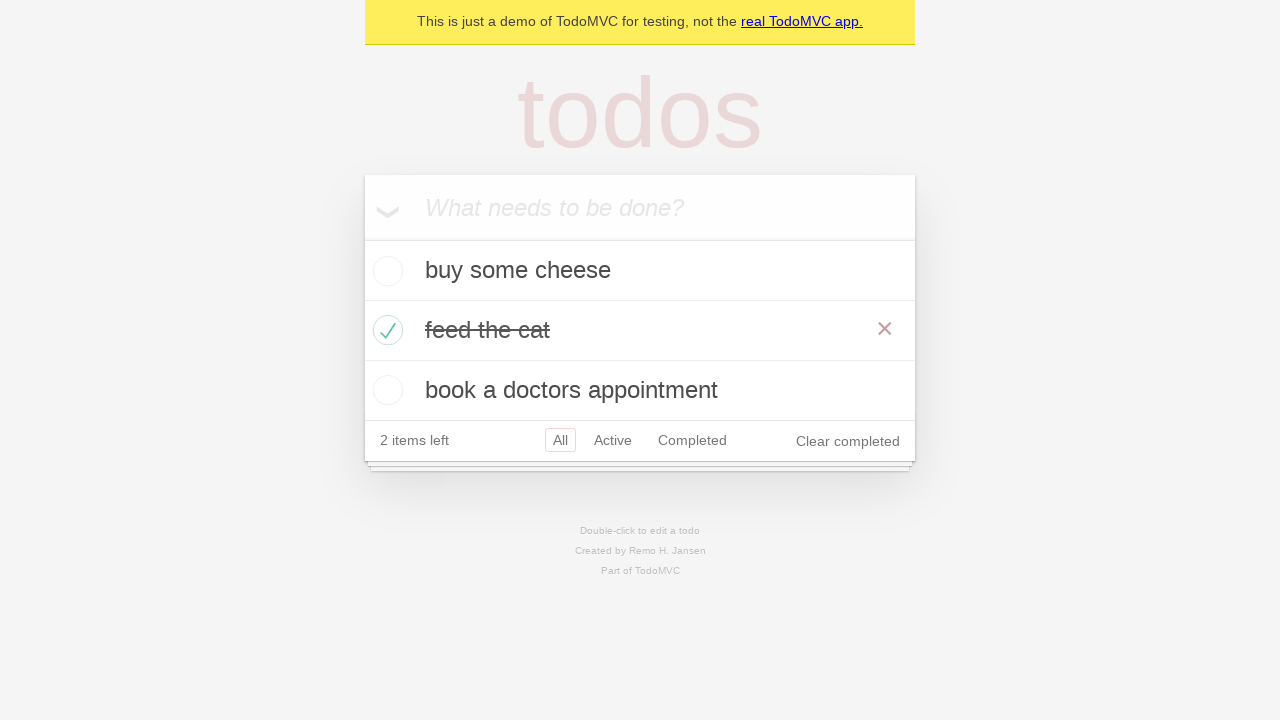

Clicked 'Clear completed' button to remove completed items at (848, 441) on internal:role=button[name="Clear completed"i]
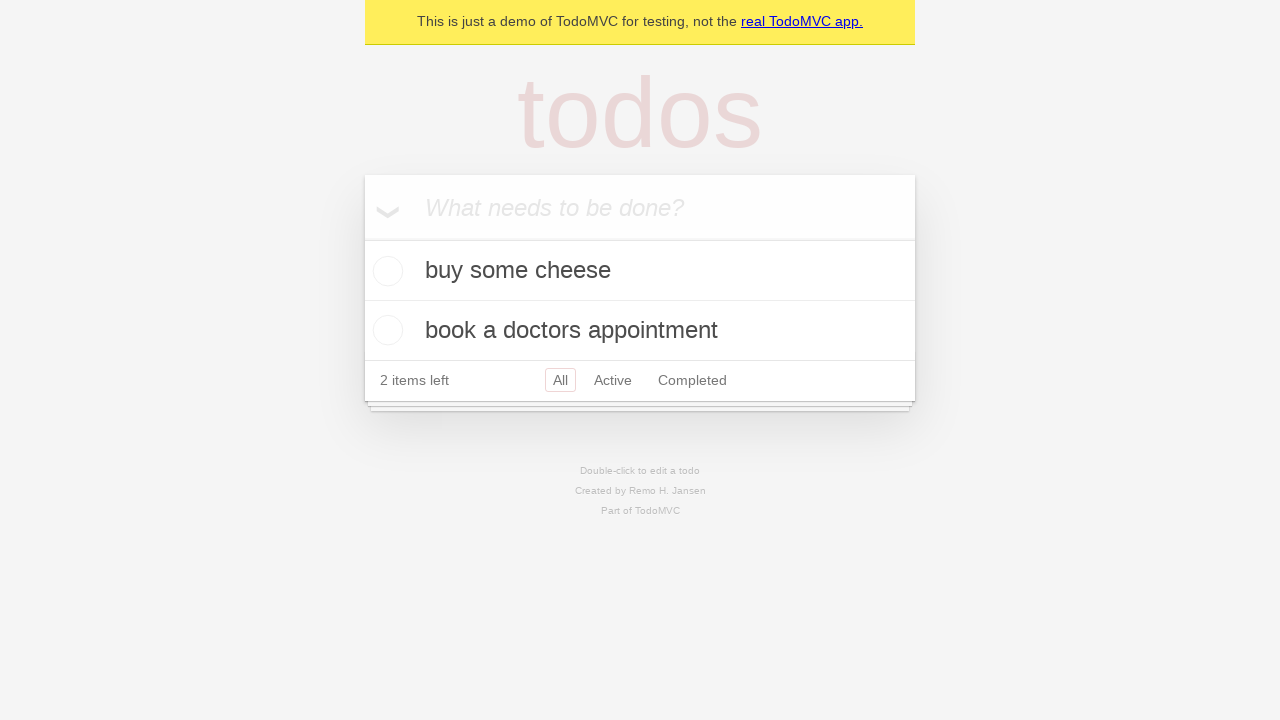

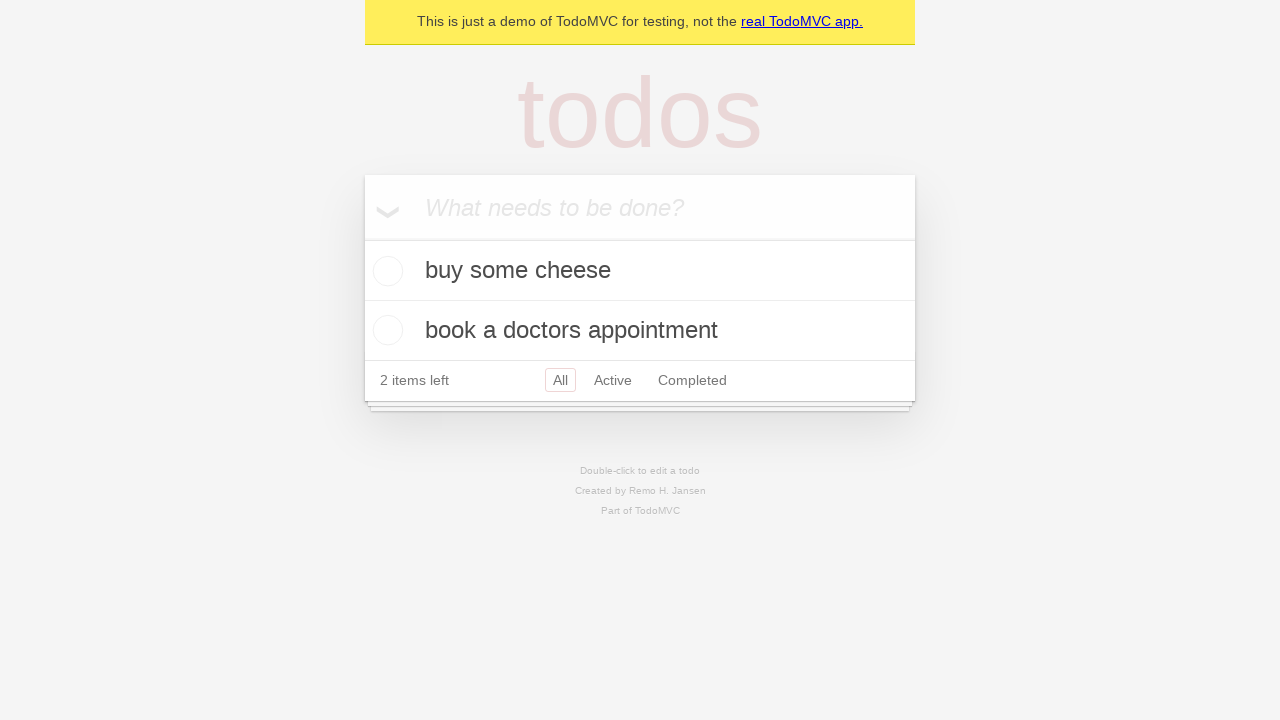